Tests dropdown menu functionality by selecting options using index, value, and visible text methods, then verifies the dropdown has the expected number of options

Starting URL: https://the-internet.herokuapp.com/dropdown

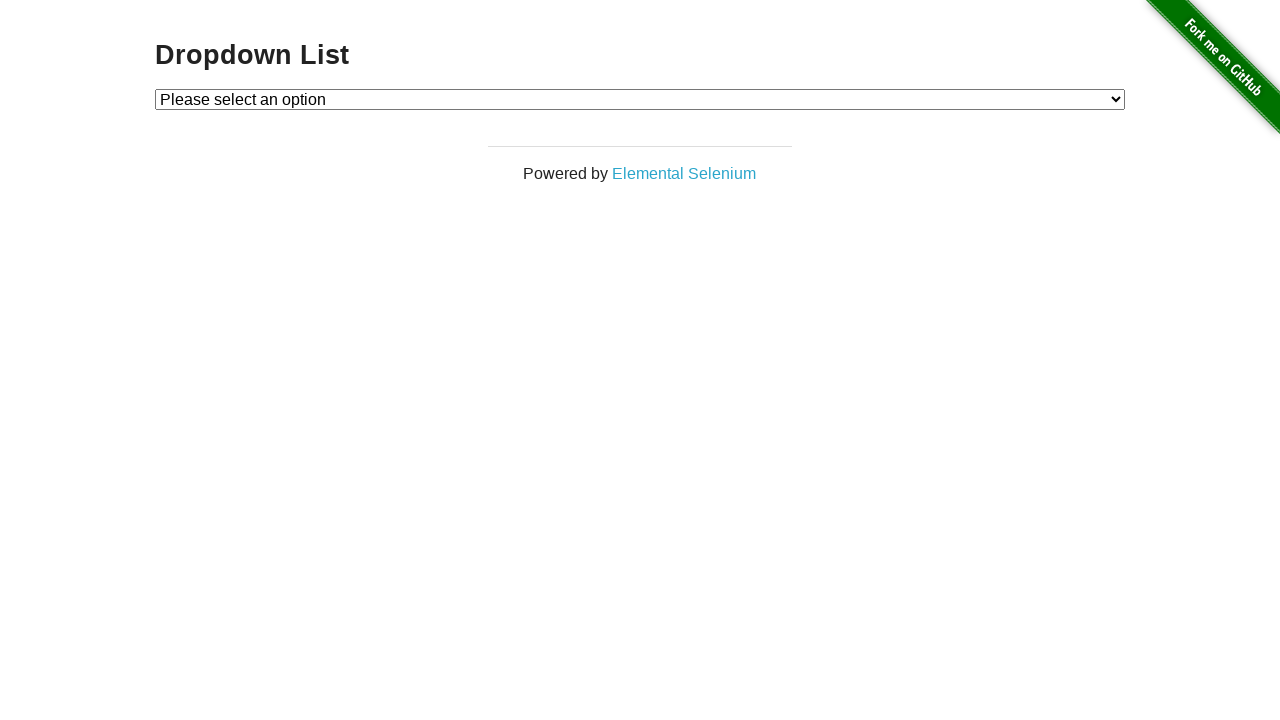

Navigated to dropdown menu page
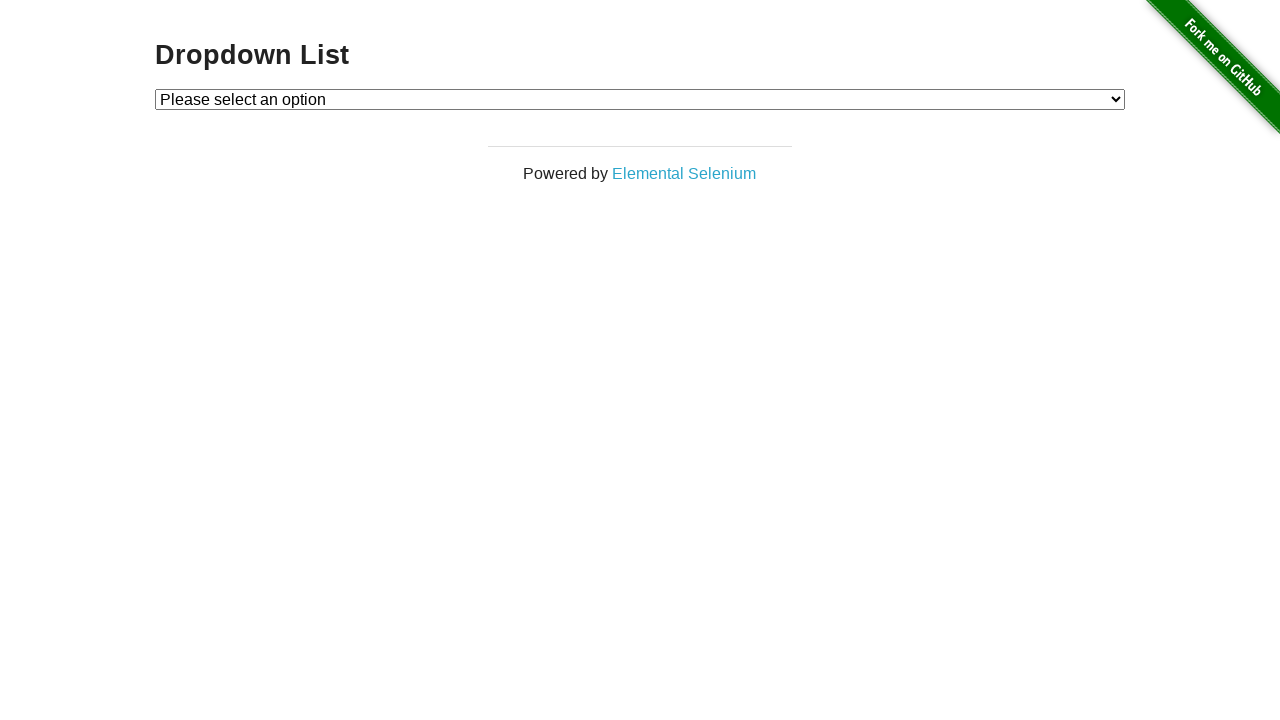

Selected dropdown option by index 1 (second option) on #dropdown
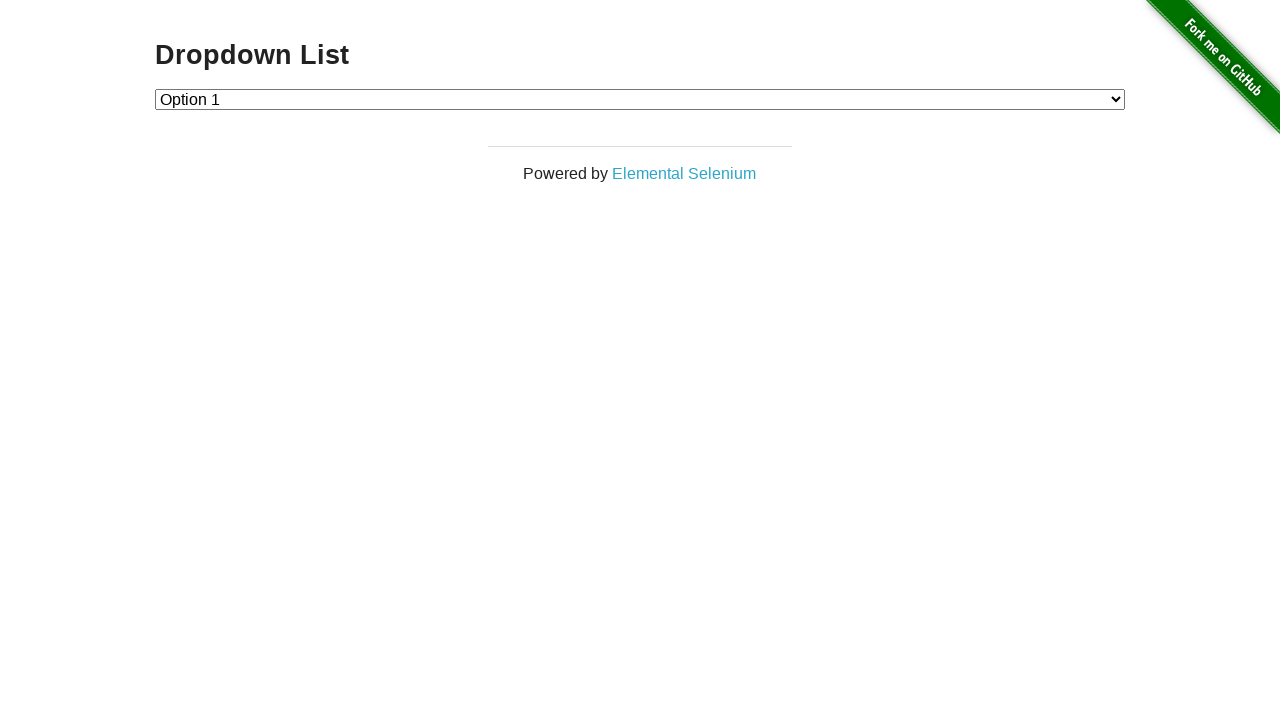

Waited 2000ms
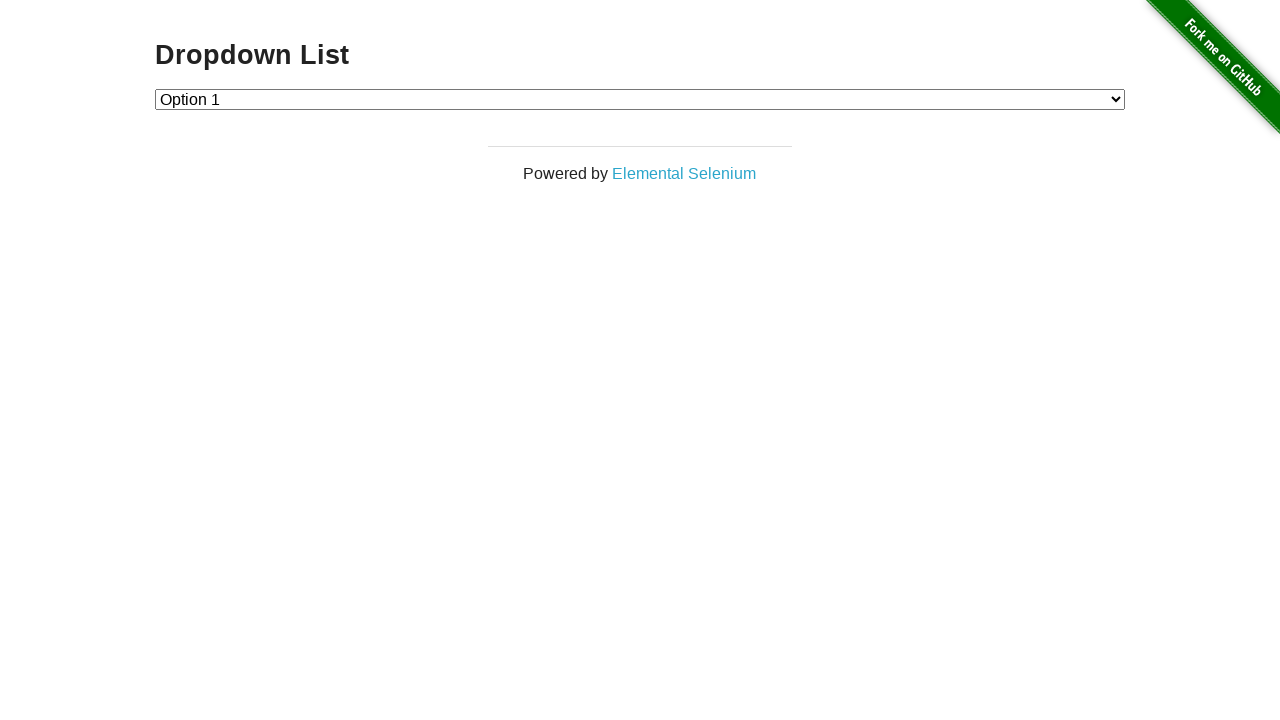

Selected dropdown option by value '2' (Option 2) on #dropdown
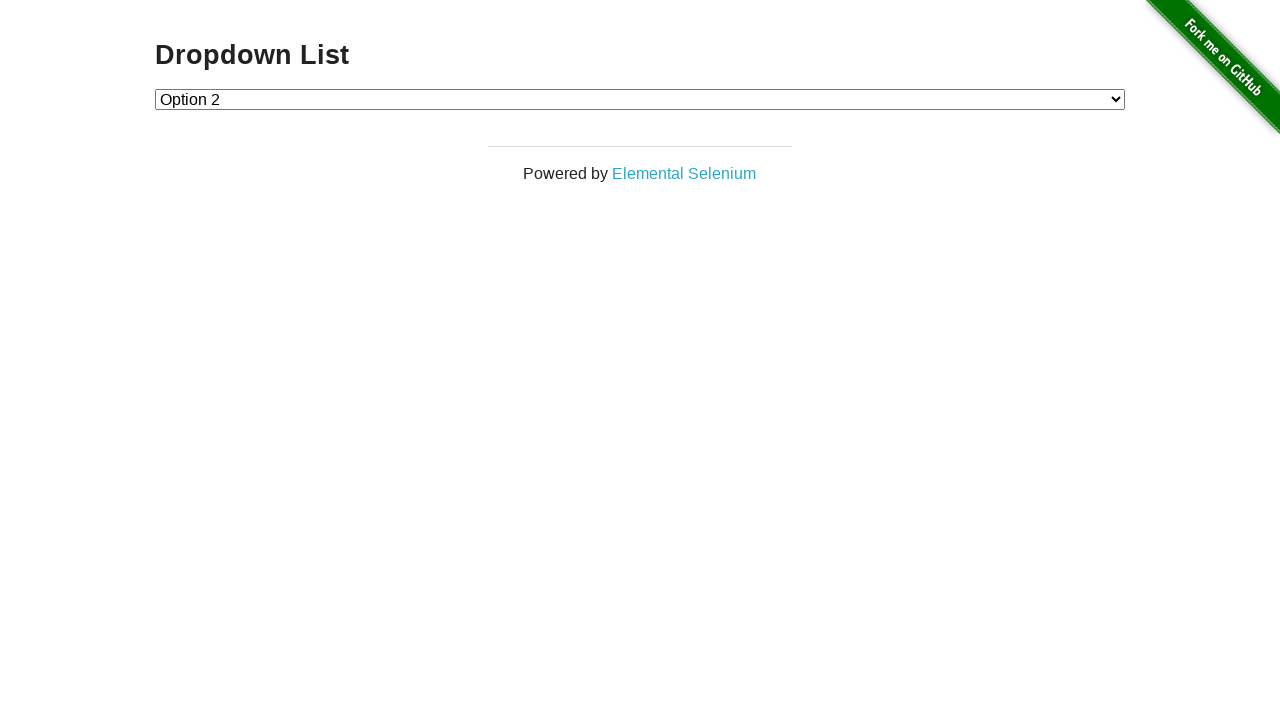

Selected dropdown option by visible text 'Option 1' on #dropdown
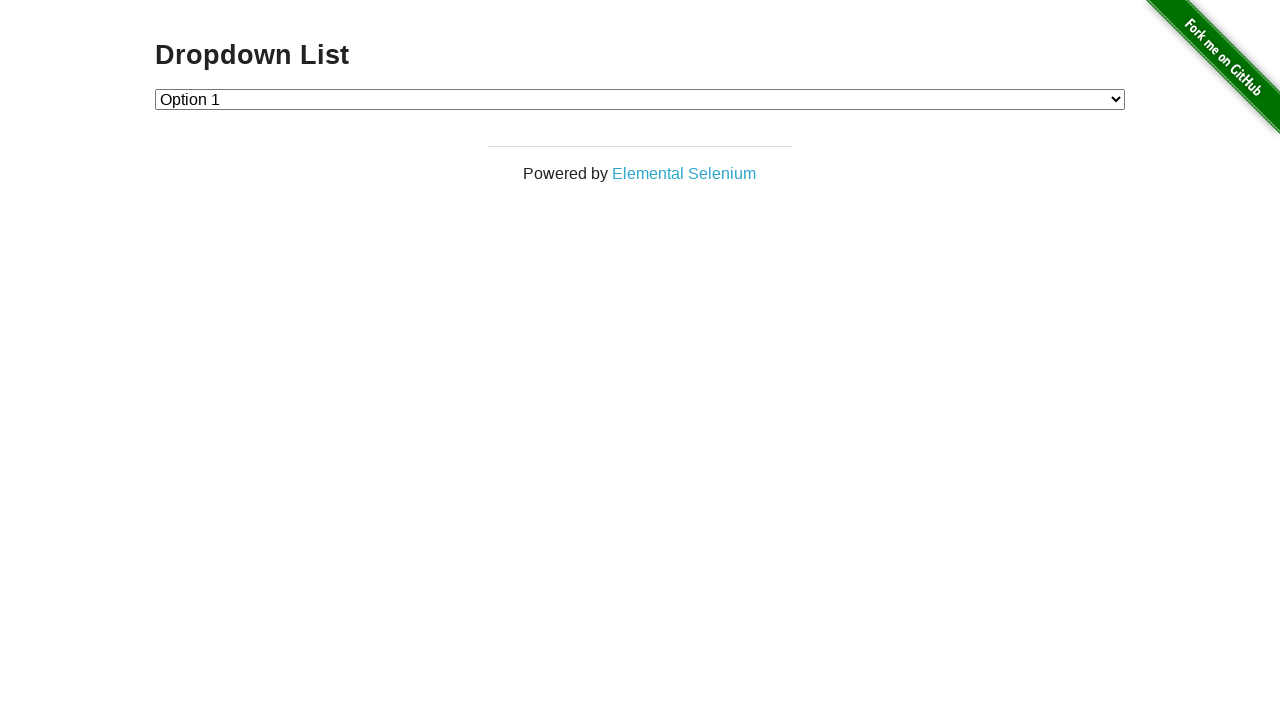

Retrieved all dropdown options
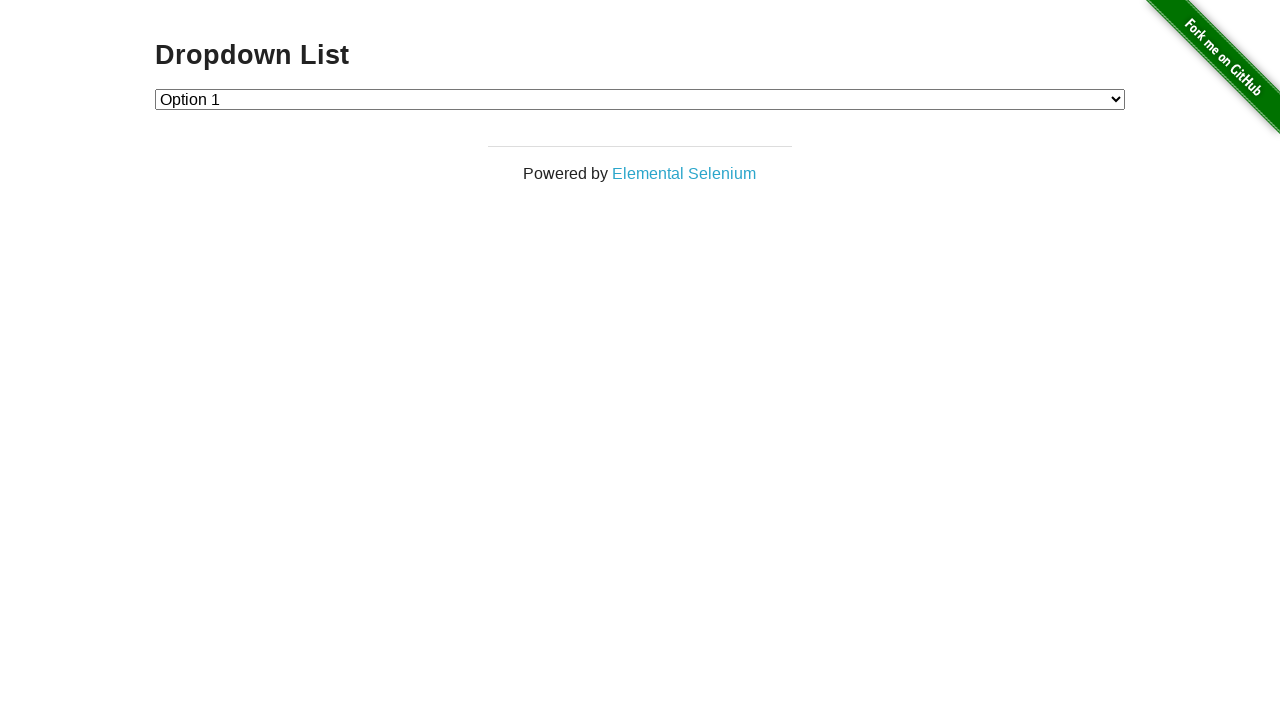

Verified dropdown contains exactly 3 options
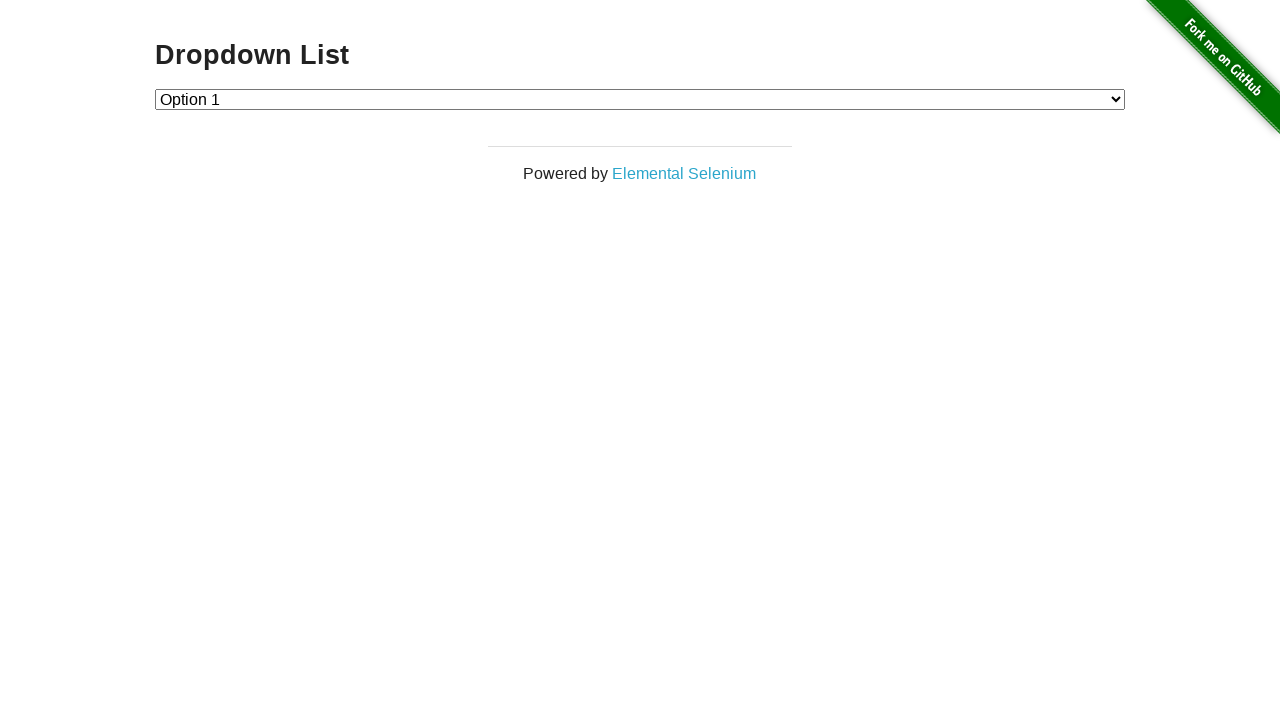

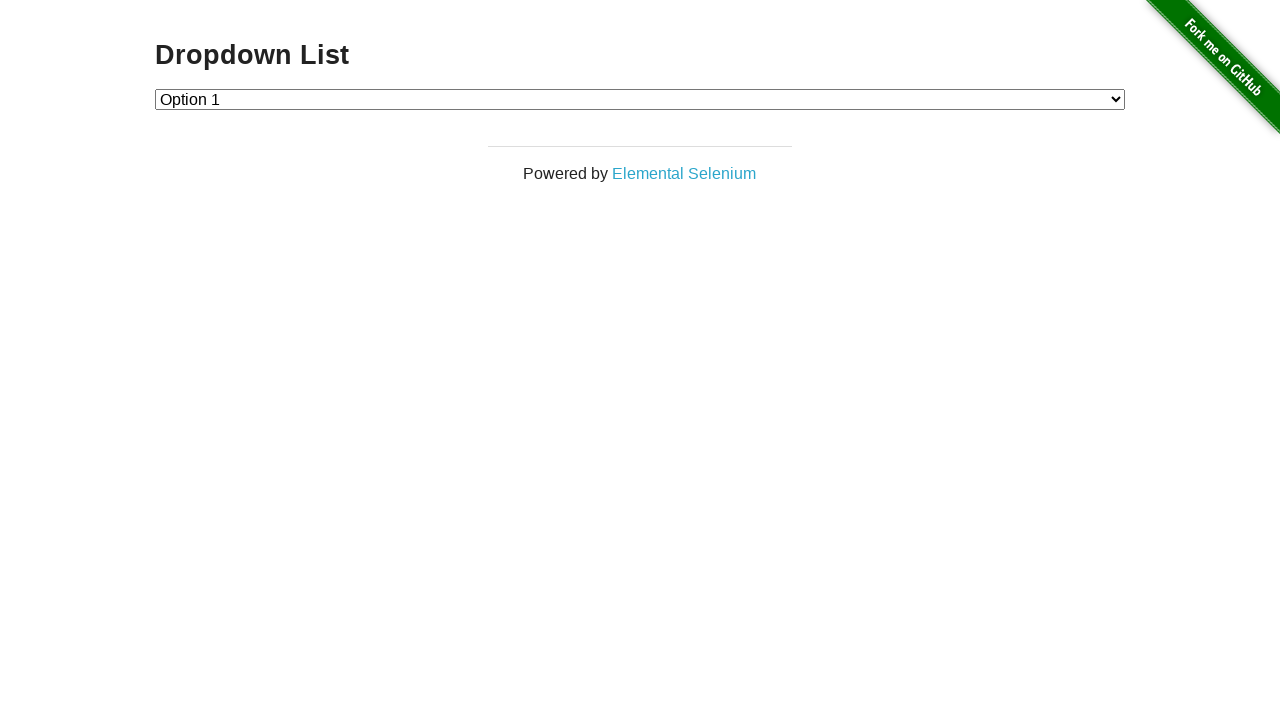